Tests drag and drop functionality by dragging column A to column B position and verifying the columns have swapped

Starting URL: https://the-internet.herokuapp.com/drag_and_drop

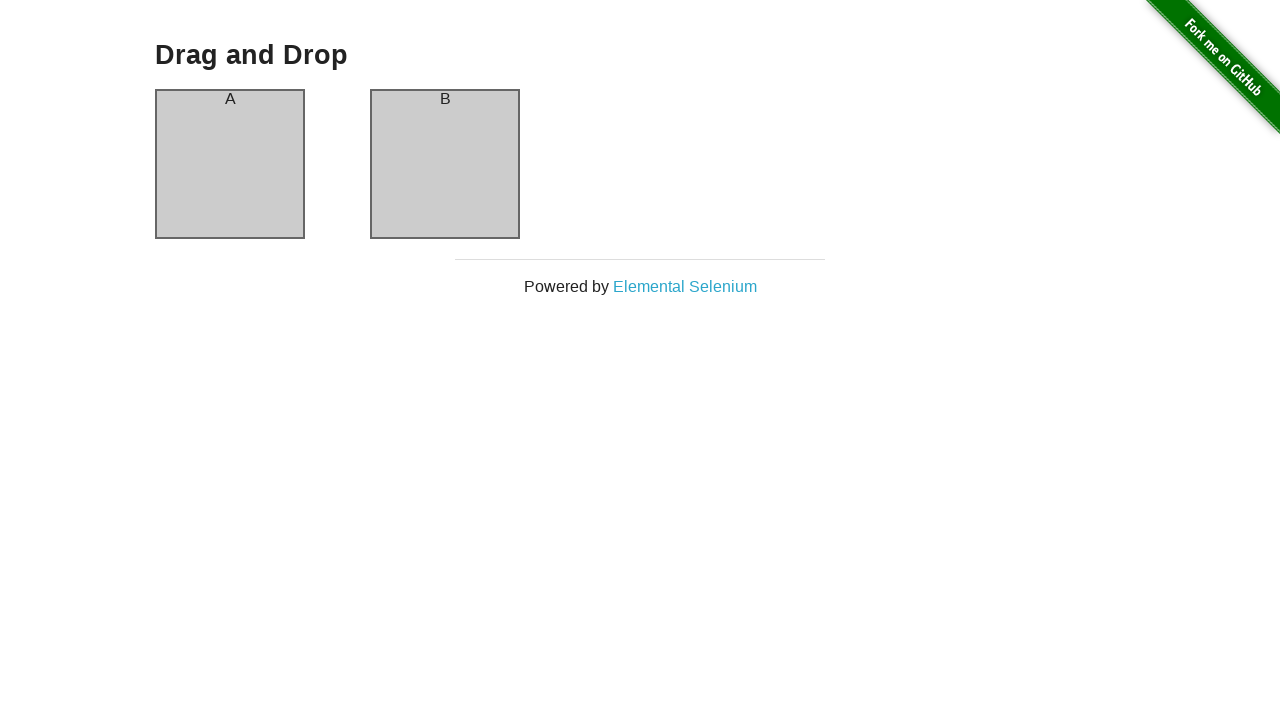

Located column A element
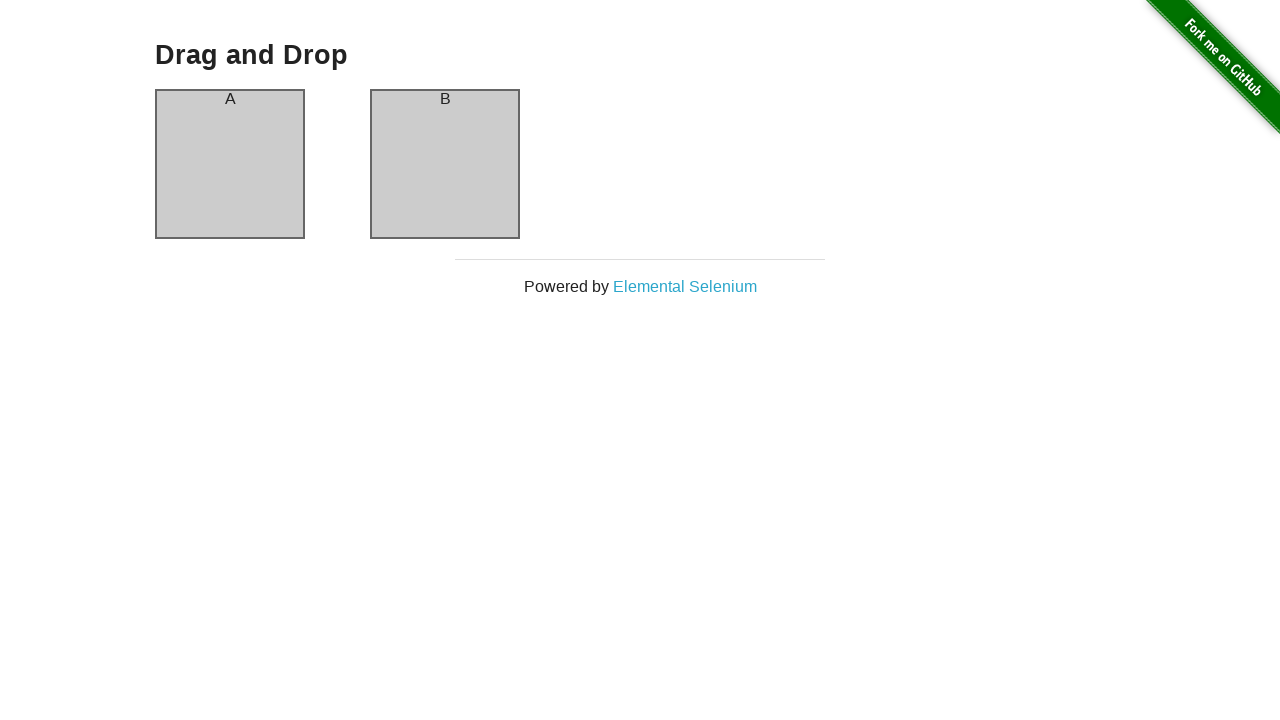

Located column B element
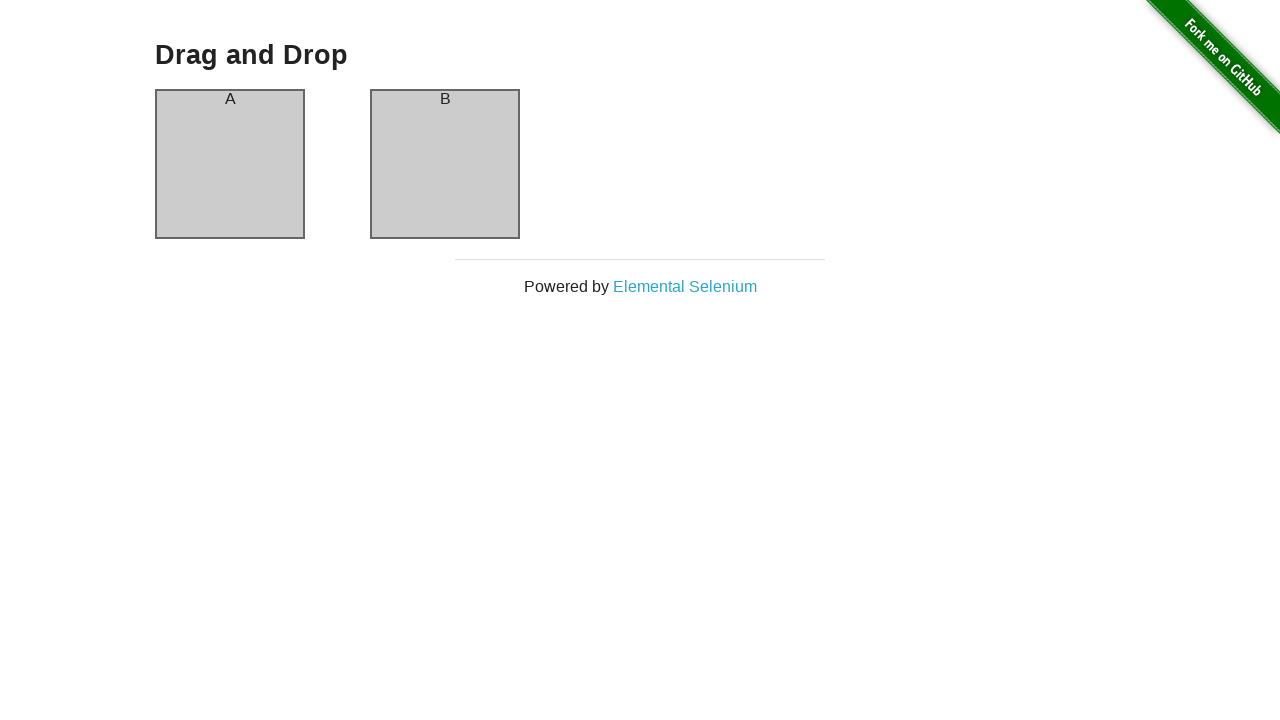

Dragged column A to column B position at (445, 164)
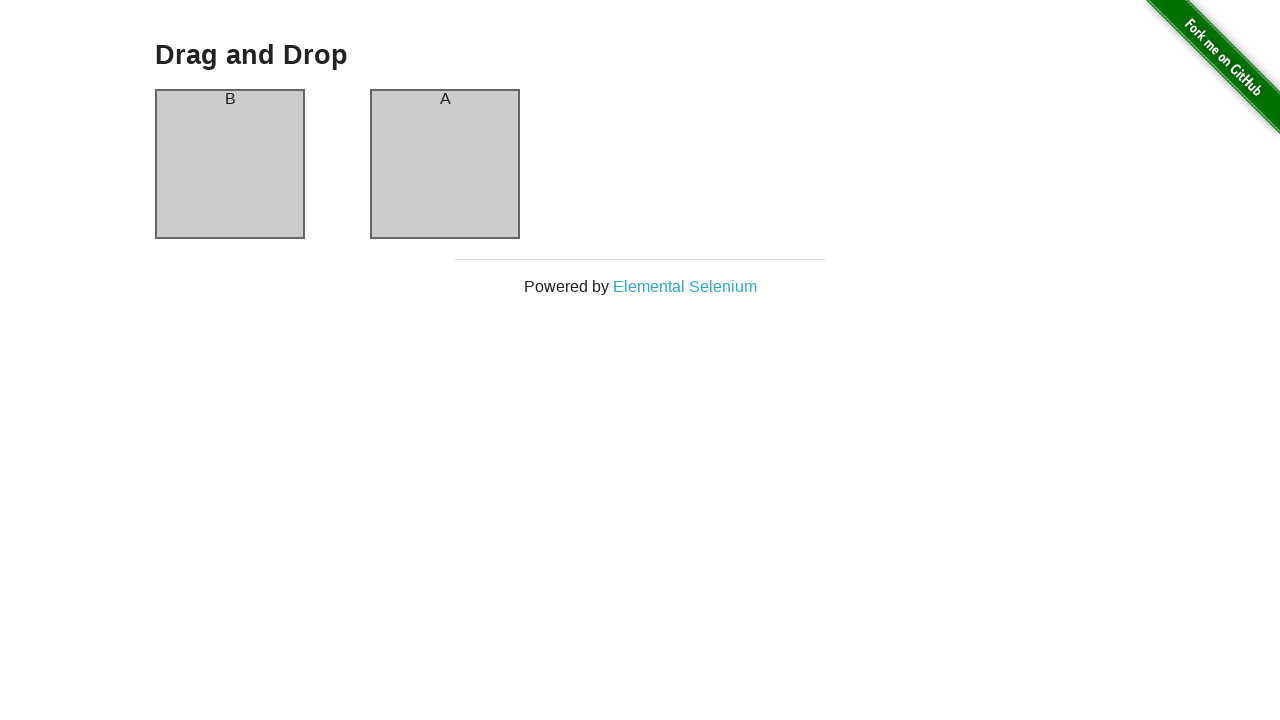

Retrieved column A header text
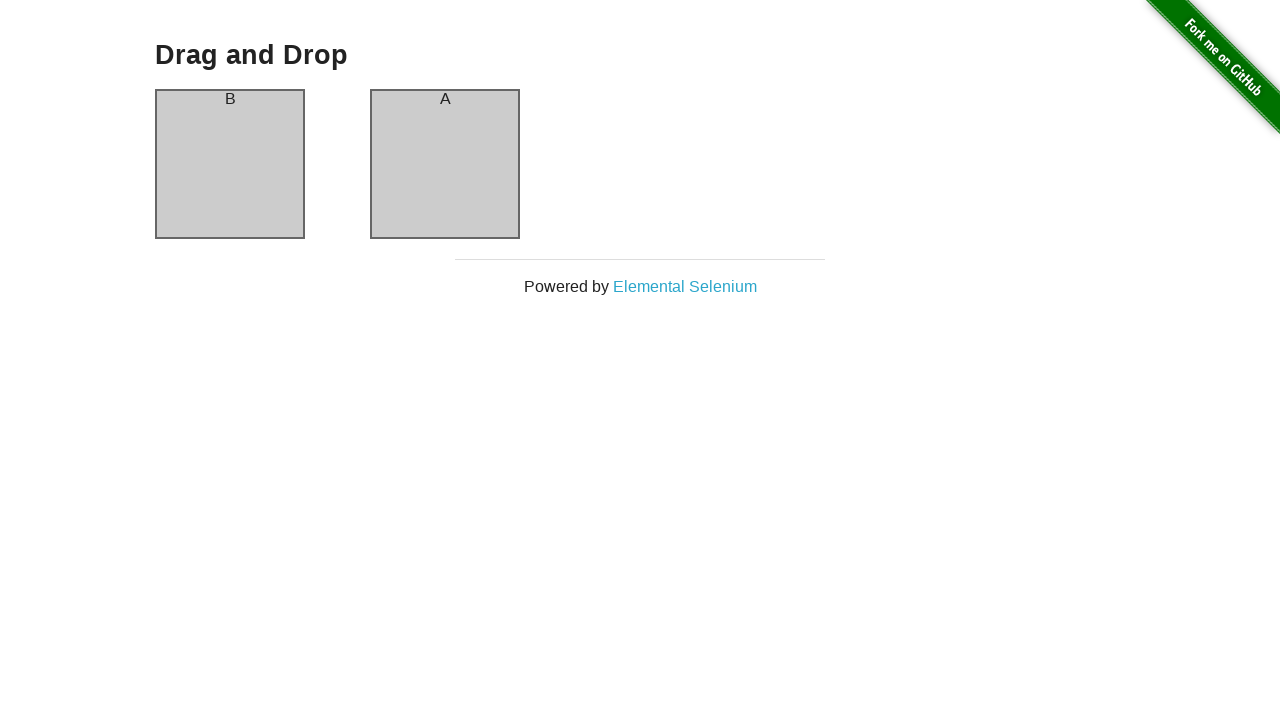

Retrieved column B header text
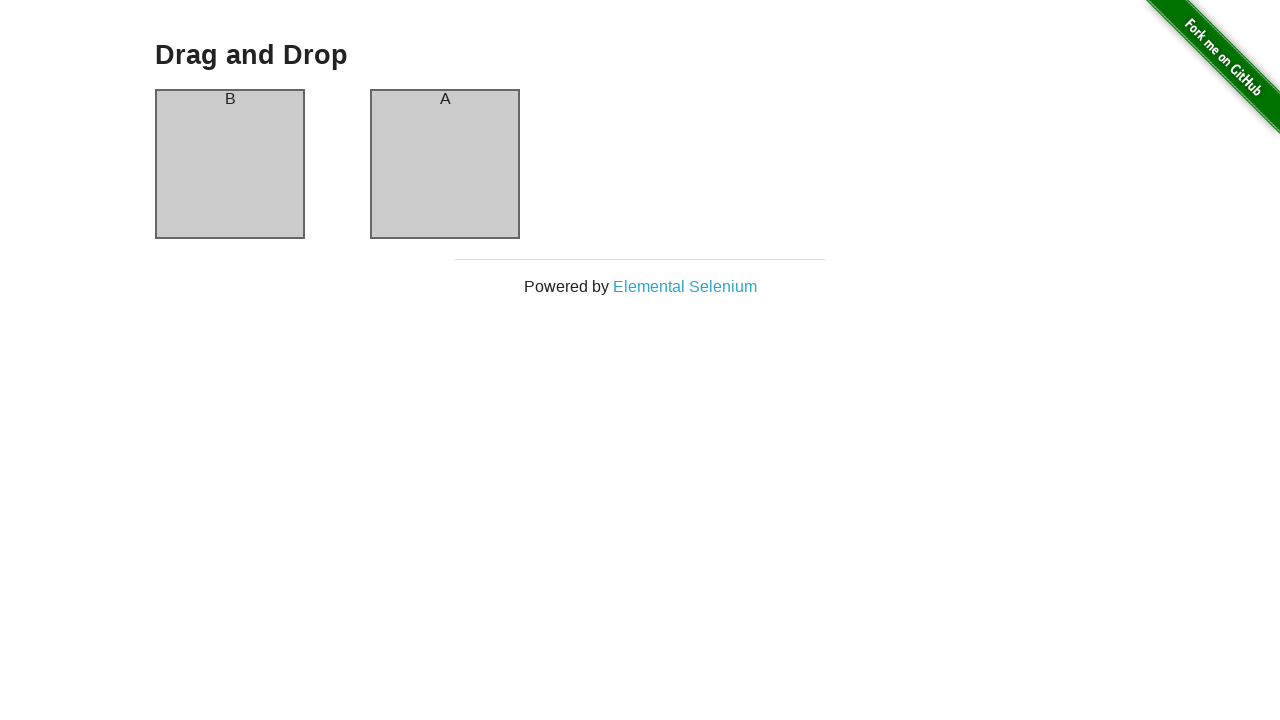

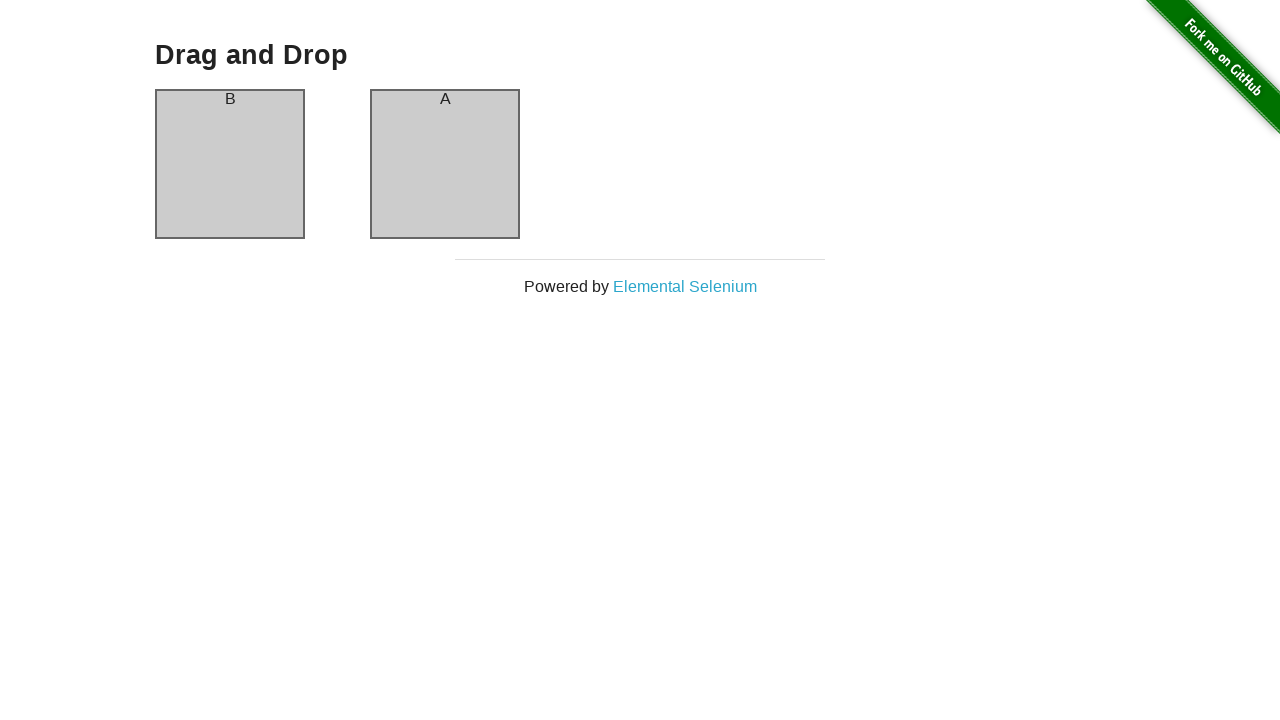